Tests clearing the complete state of all items by checking and unchecking the toggle-all checkbox.

Starting URL: https://demo.playwright.dev/todomvc

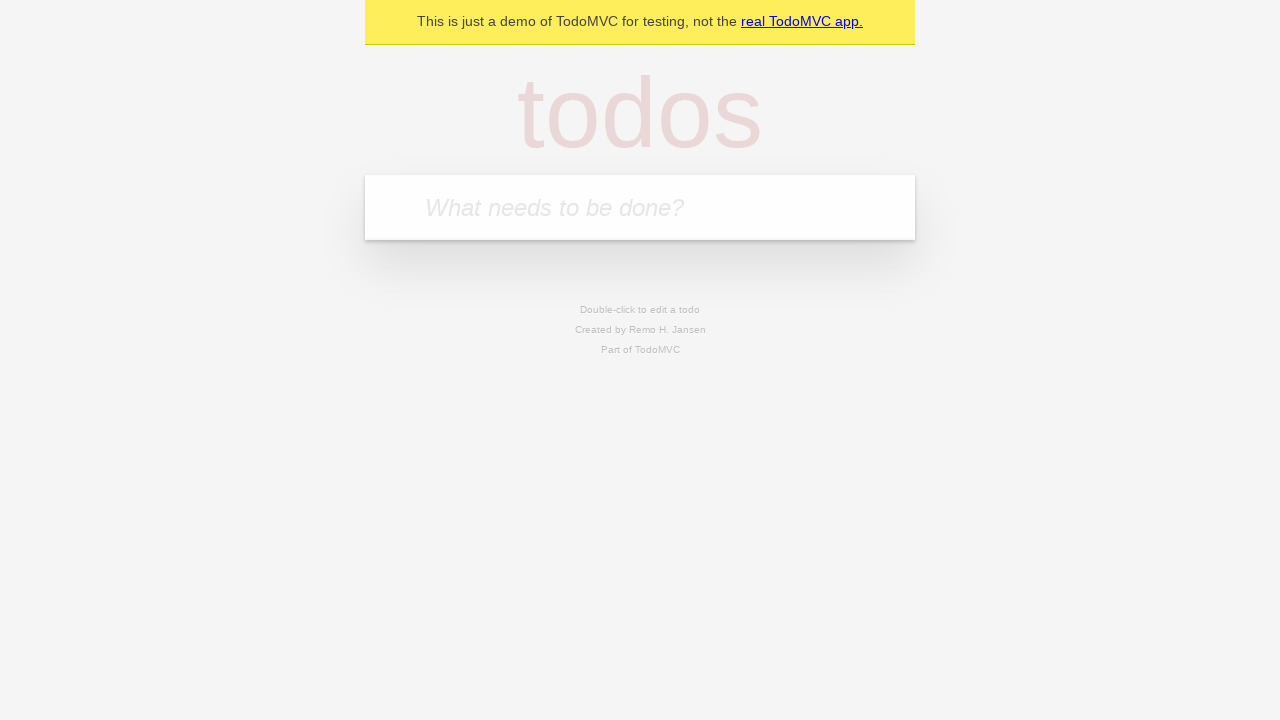

Filled new todo input with 'buy some cheese' on internal:attr=[placeholder="What needs to be done?"i]
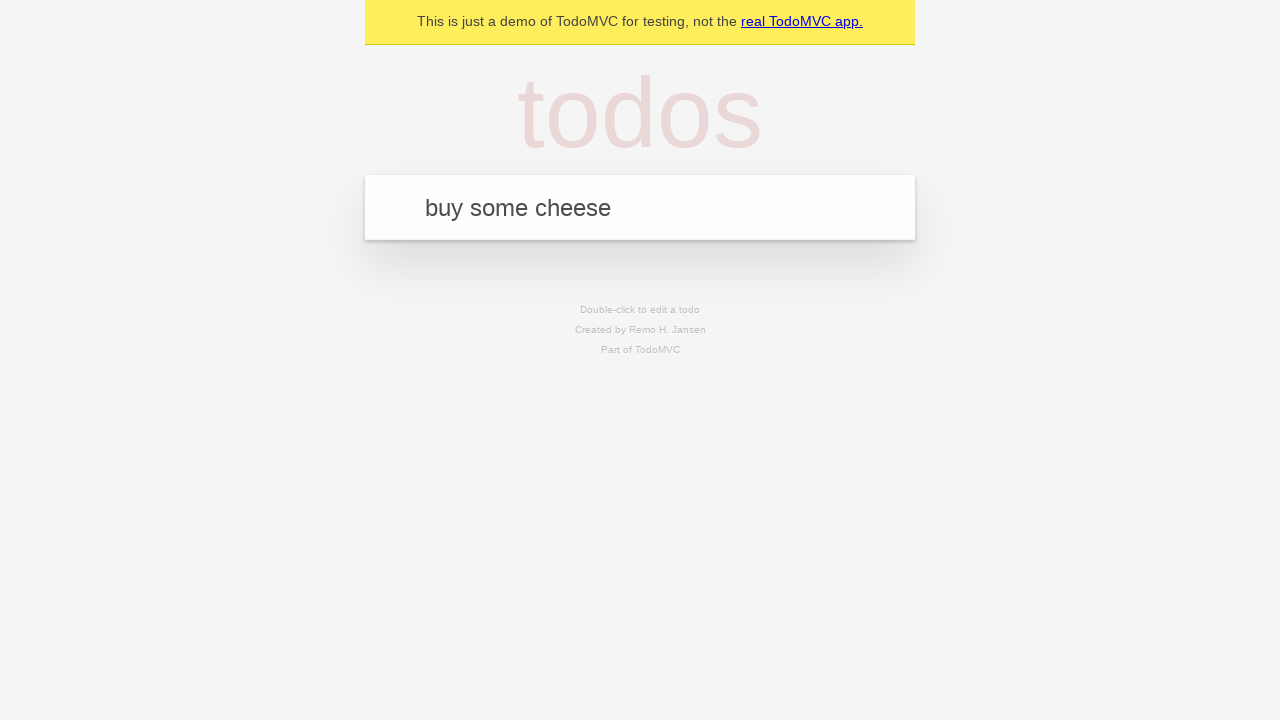

Pressed Enter to add todo 'buy some cheese' on internal:attr=[placeholder="What needs to be done?"i]
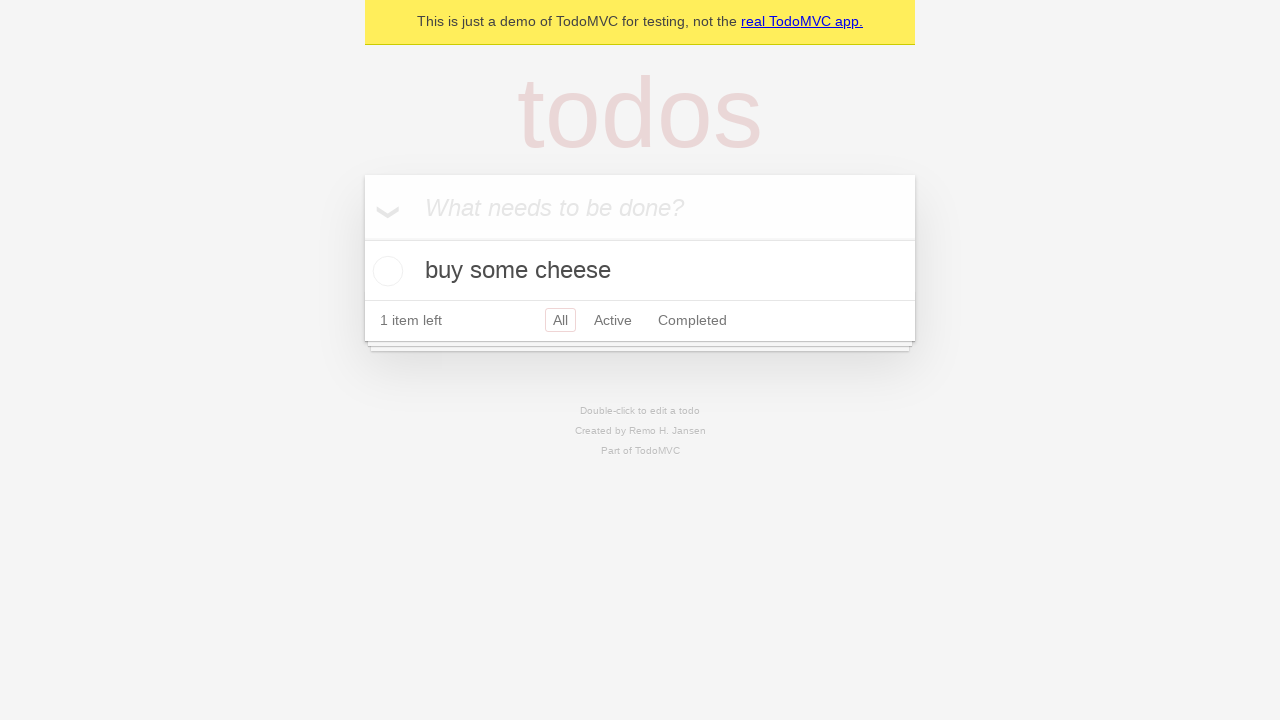

Filled new todo input with 'feed the cat' on internal:attr=[placeholder="What needs to be done?"i]
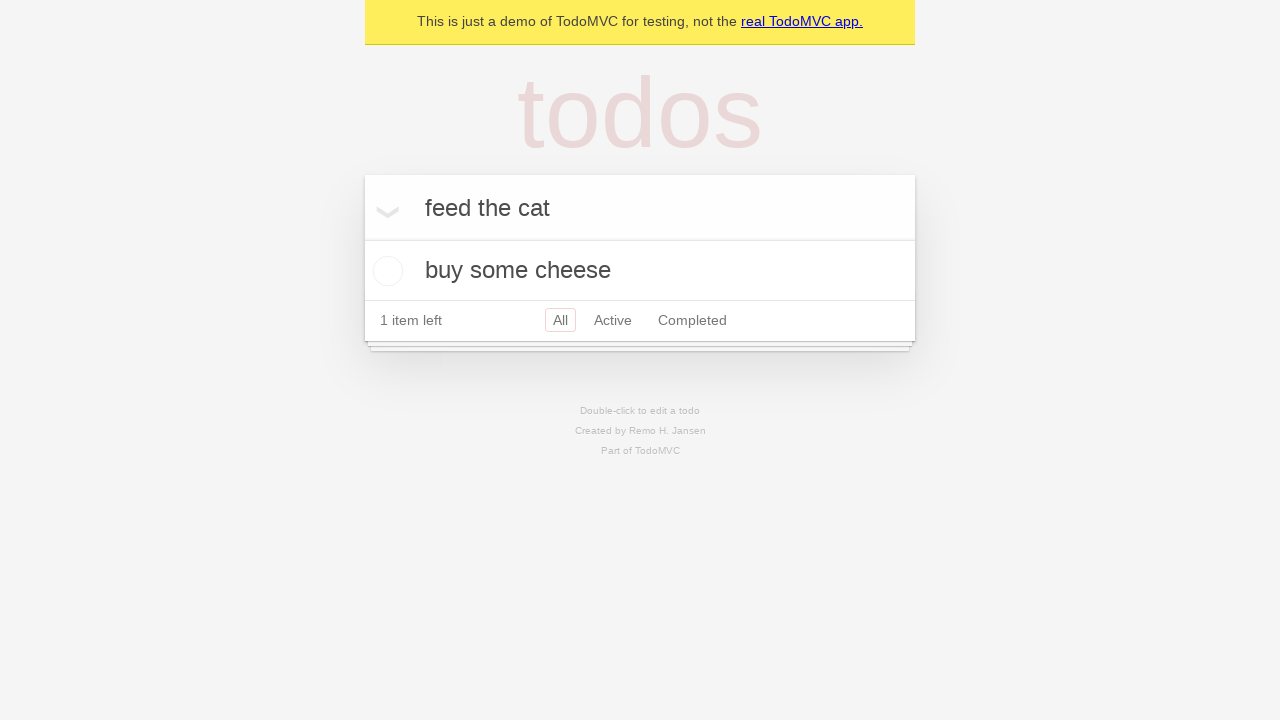

Pressed Enter to add todo 'feed the cat' on internal:attr=[placeholder="What needs to be done?"i]
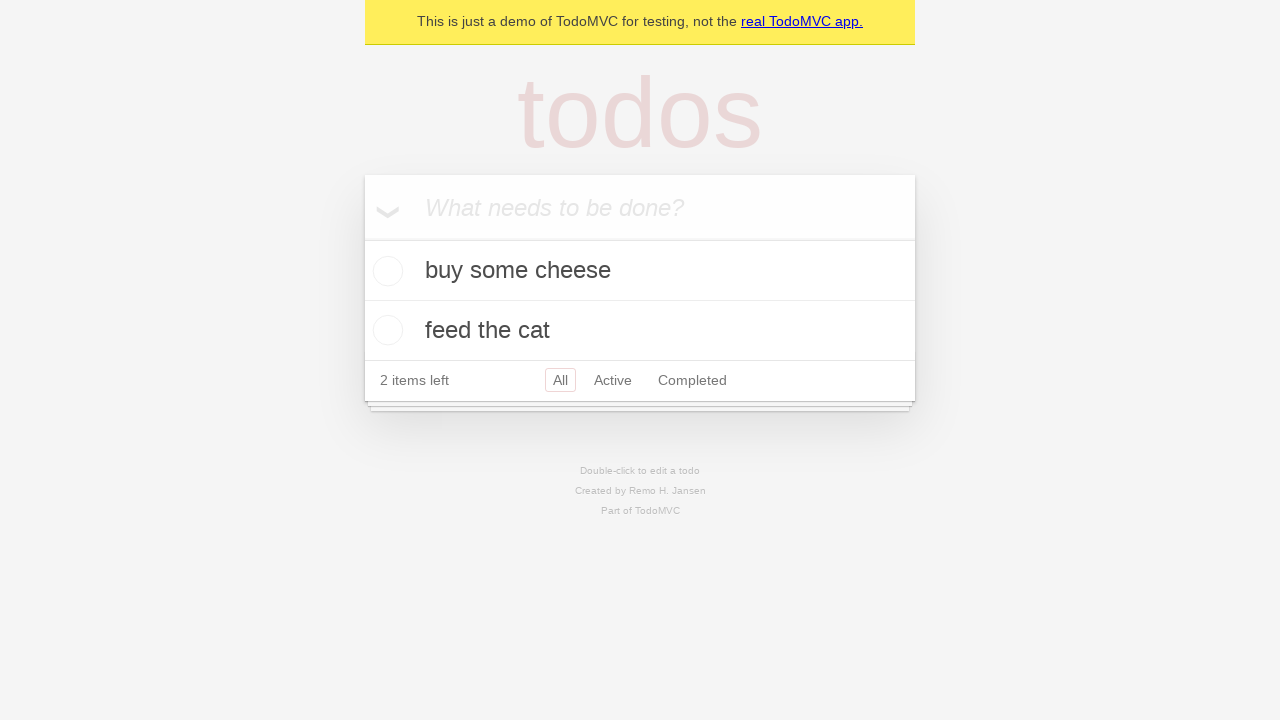

Filled new todo input with 'book a doctors appointment' on internal:attr=[placeholder="What needs to be done?"i]
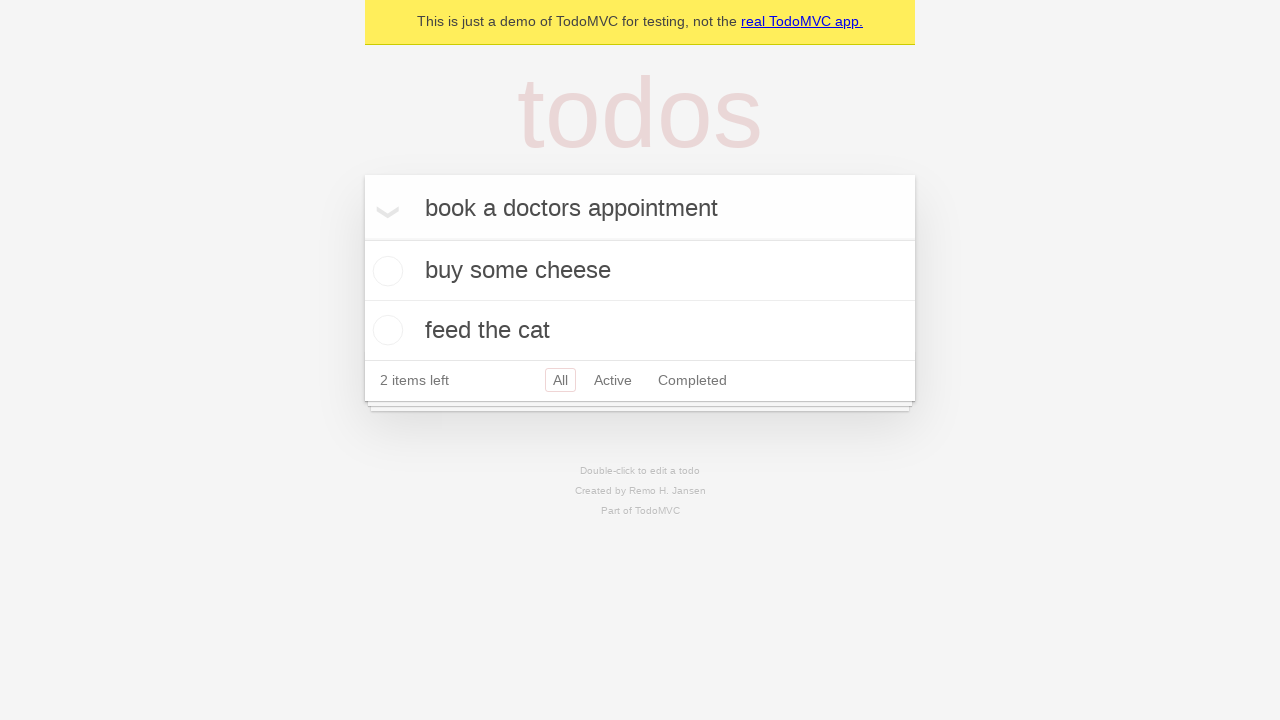

Pressed Enter to add todo 'book a doctors appointment' on internal:attr=[placeholder="What needs to be done?"i]
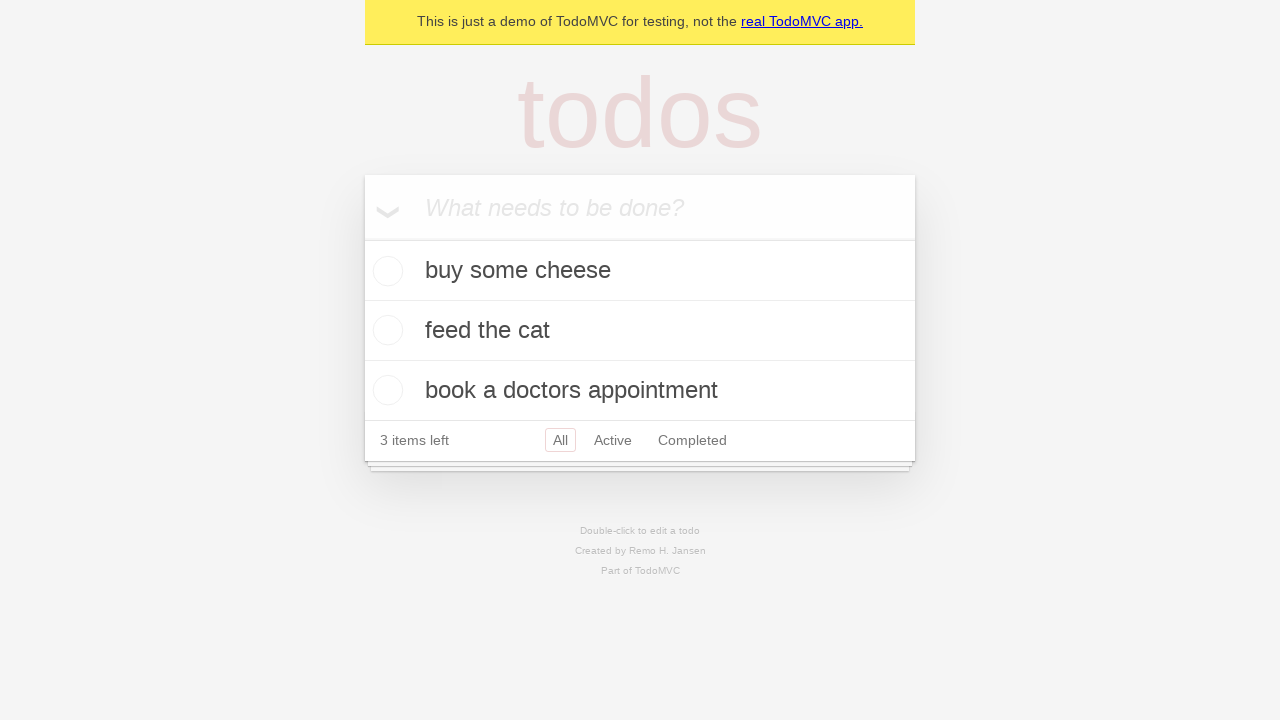

Waited for all 3 todo items to be added to the page
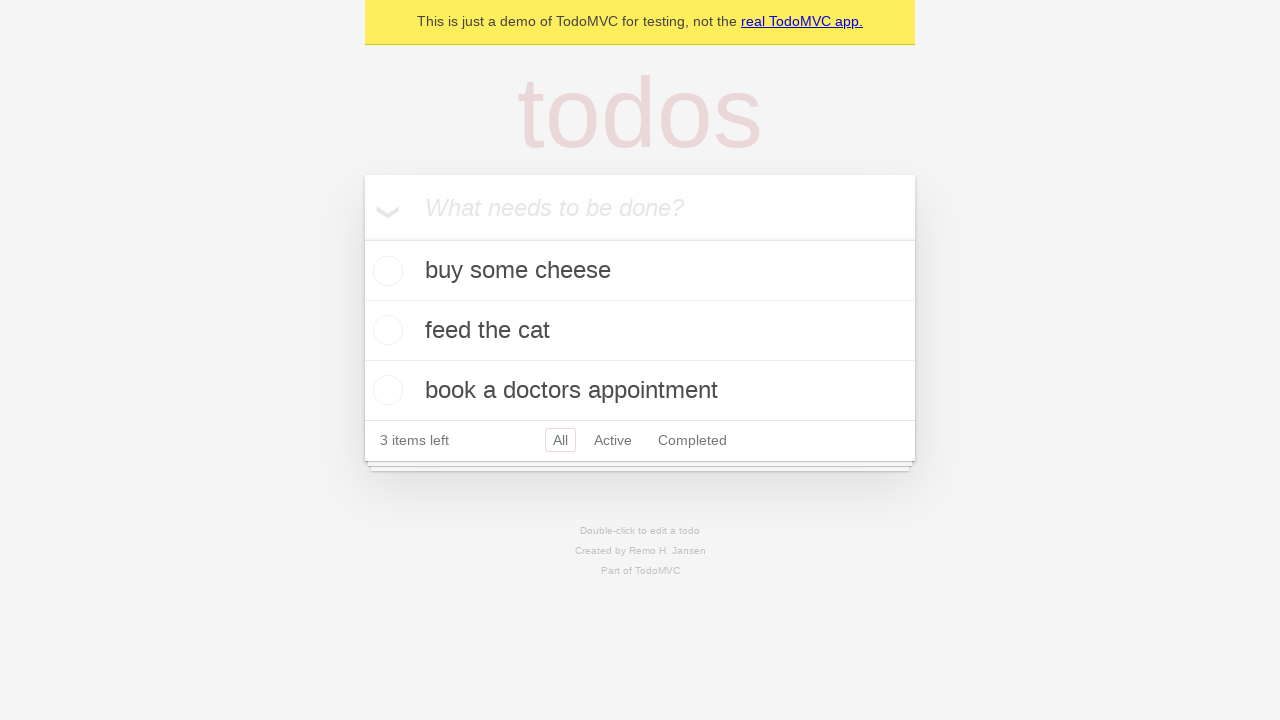

Checked the toggle-all checkbox to mark all items as complete at (362, 238) on internal:label="Mark all as complete"i
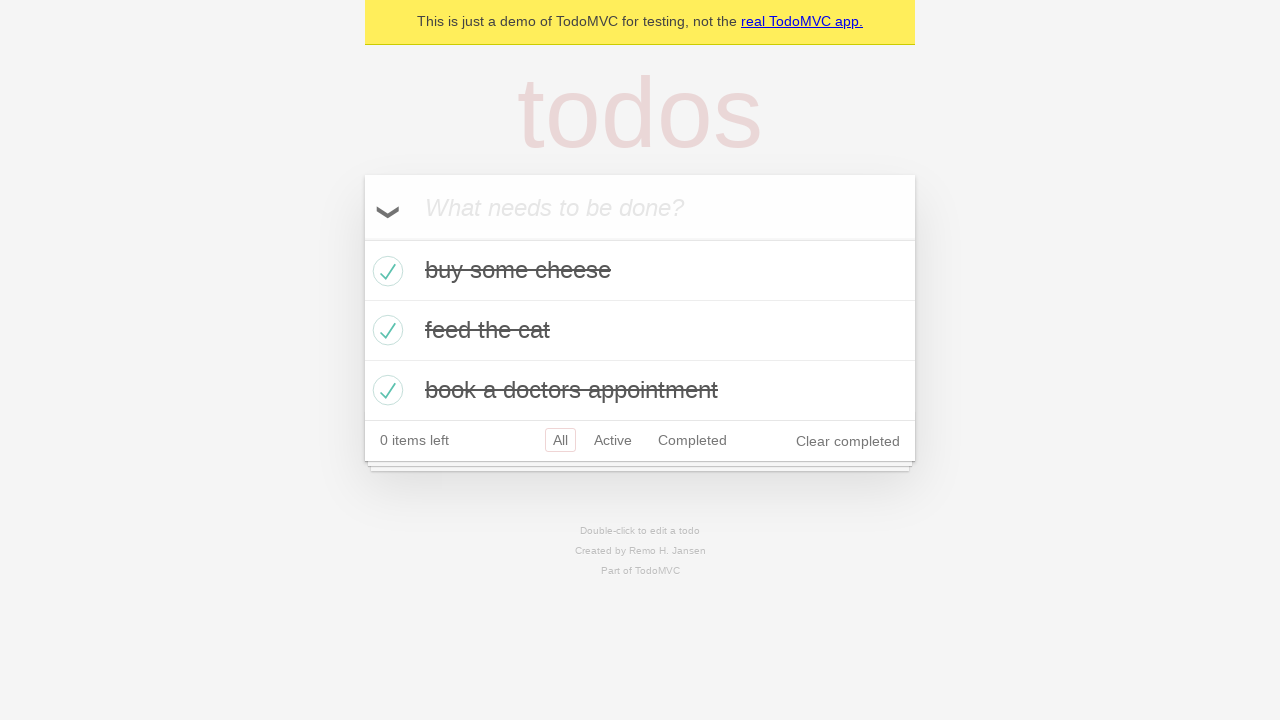

Unchecked the toggle-all checkbox to clear complete state of all items at (362, 238) on internal:label="Mark all as complete"i
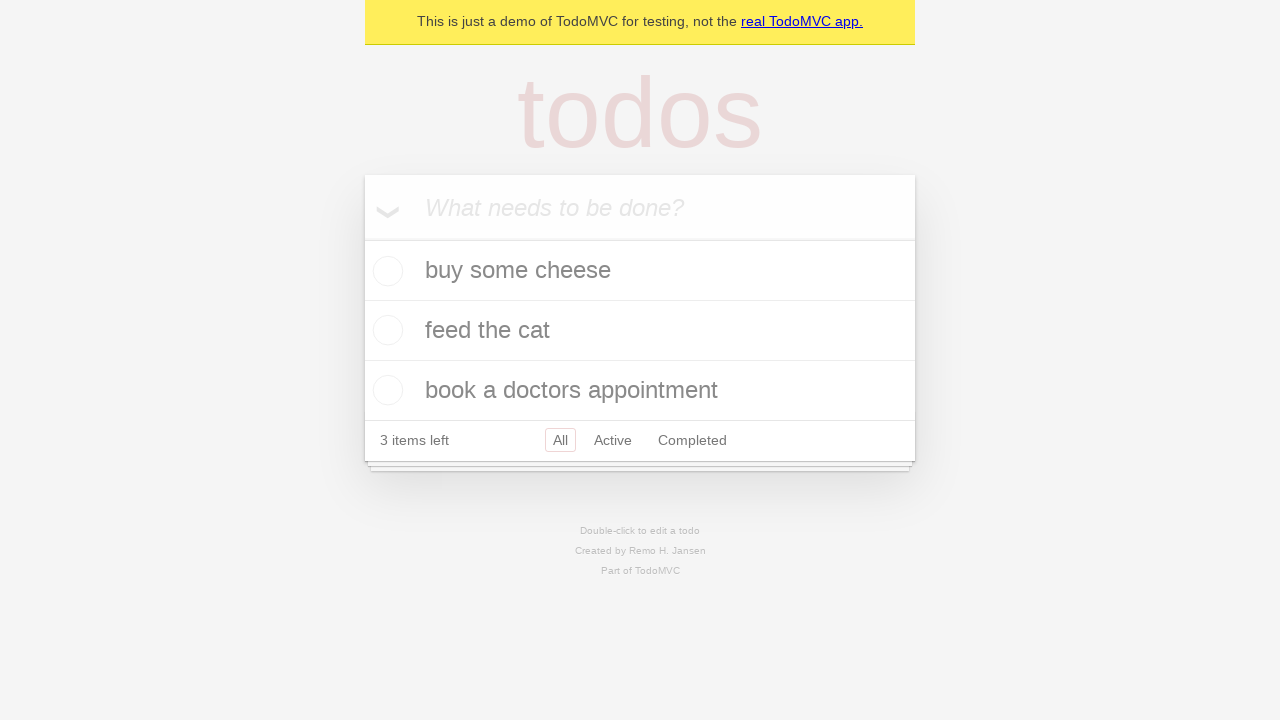

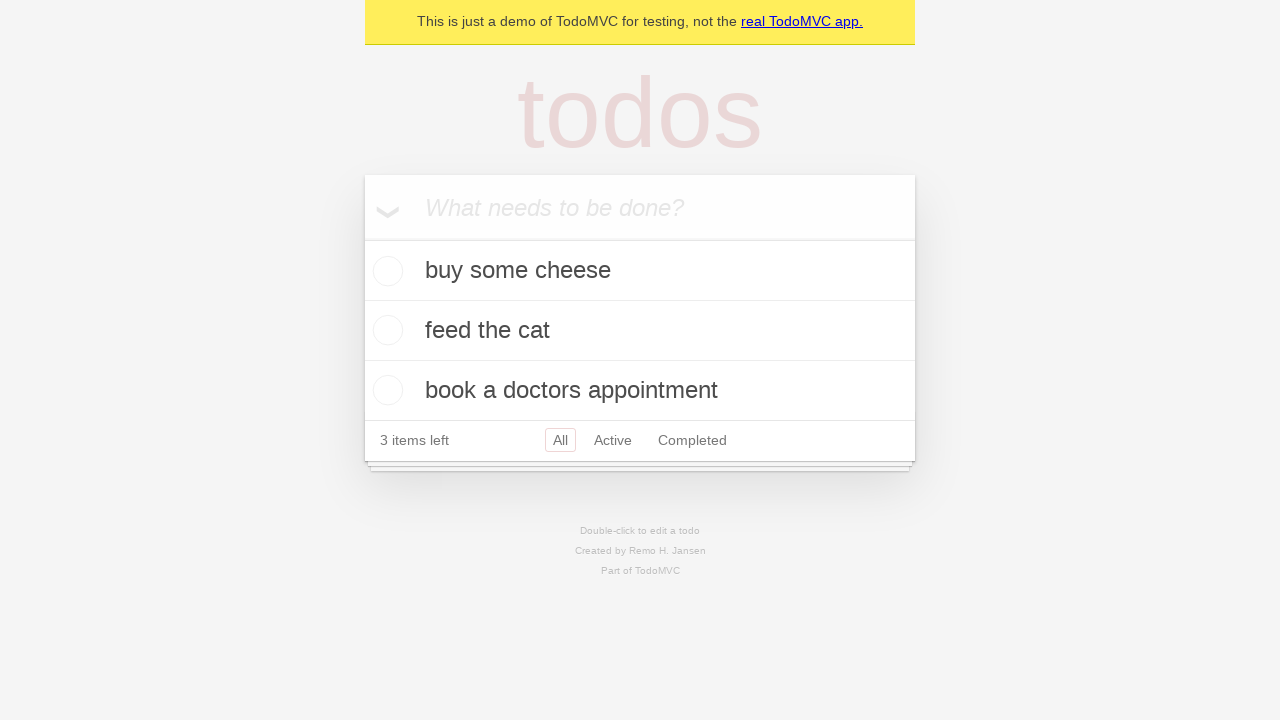